Tests the APSRTC bus booking website by entering a source location in the "from" field of the search form

Starting URL: http://www.apsrtconline.in/oprs-web/

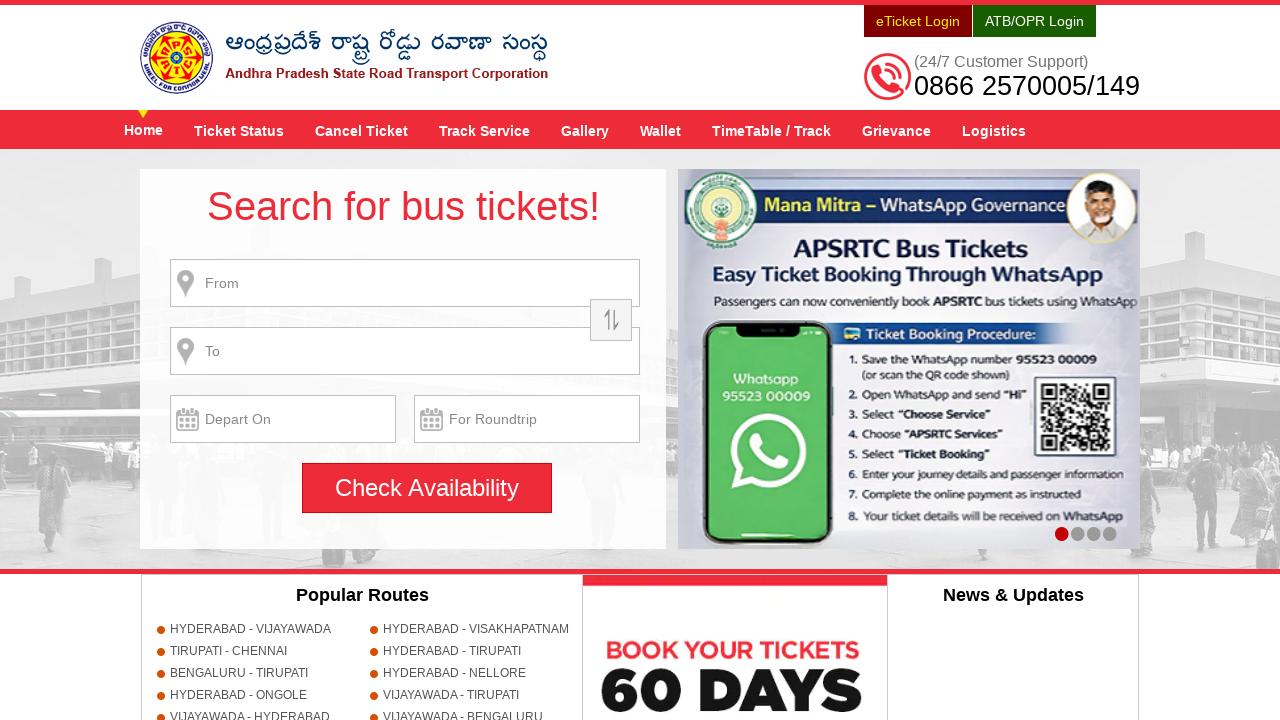

Filled 'from' location field with 'hyd' on #fromPlaceName
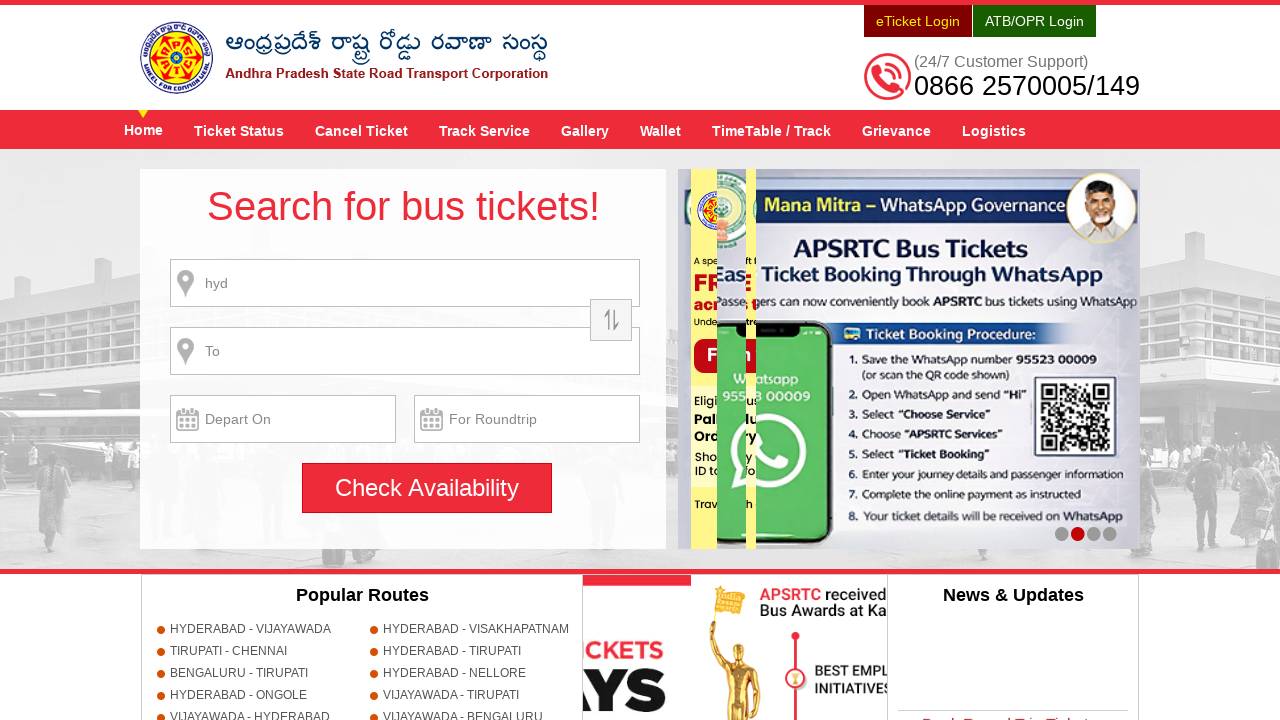

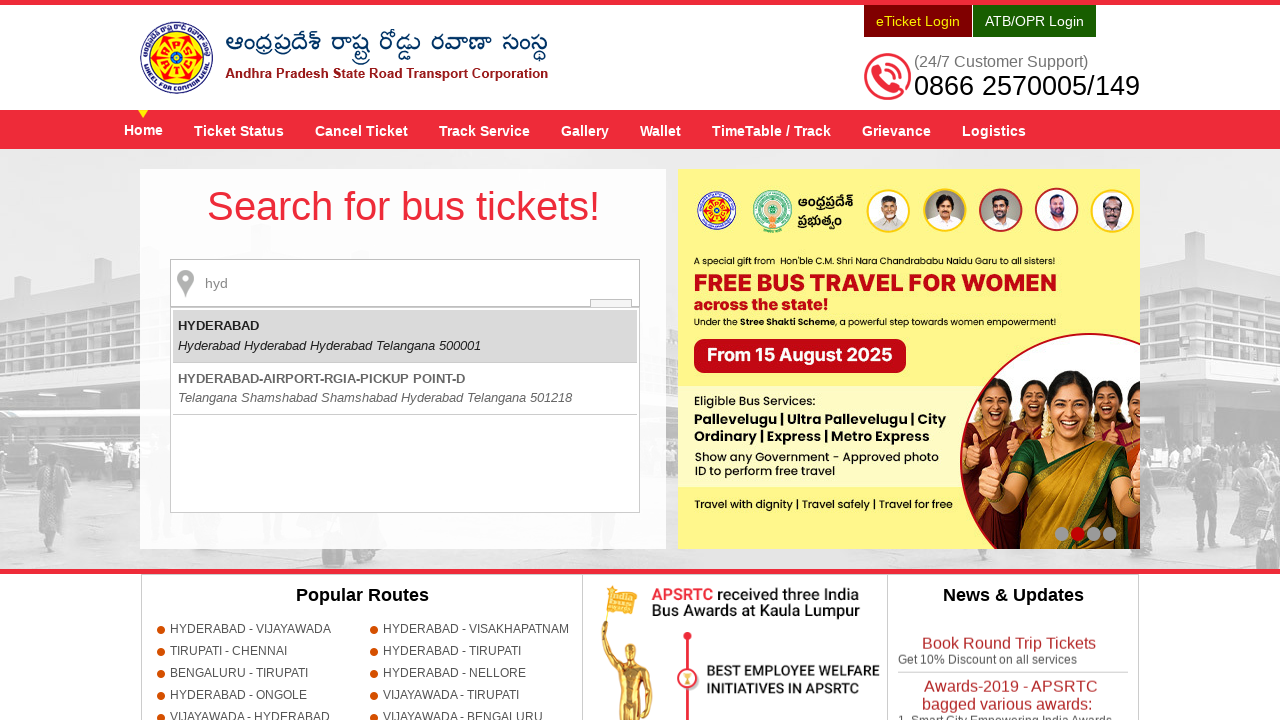